Tests page scrolling functionality by scrolling down the page using JavaScript and keyboard shortcuts

Starting URL: https://testproject.io/?utm_medium=forum&utm_campaign=Ripon-Wasim-all&utm_source=forums

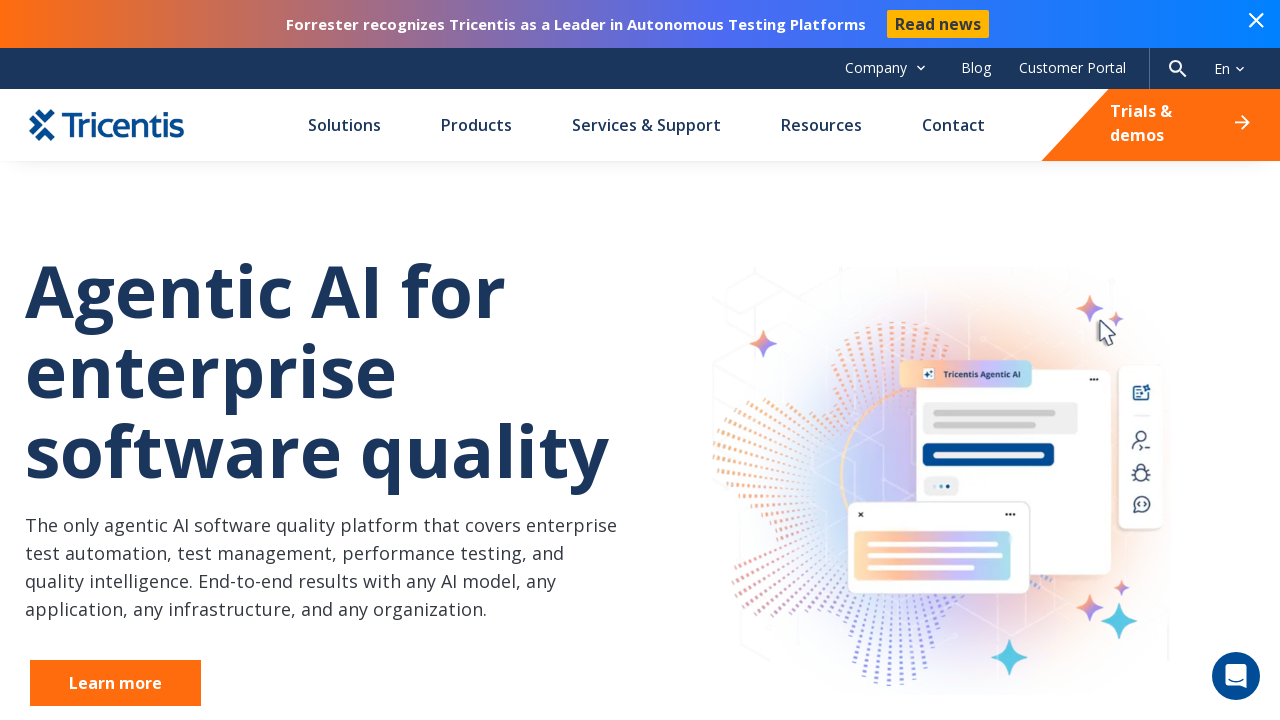

Page DOM content loaded
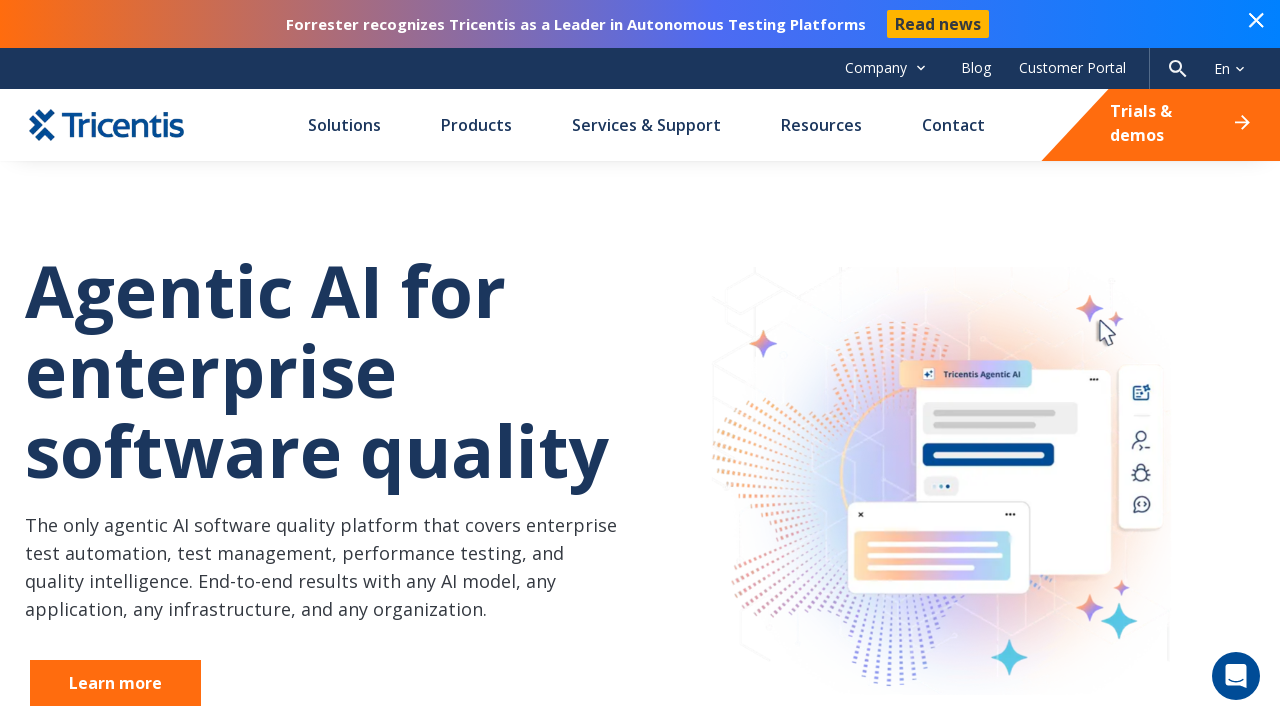

Scrolled down 1000 pixels using JavaScript
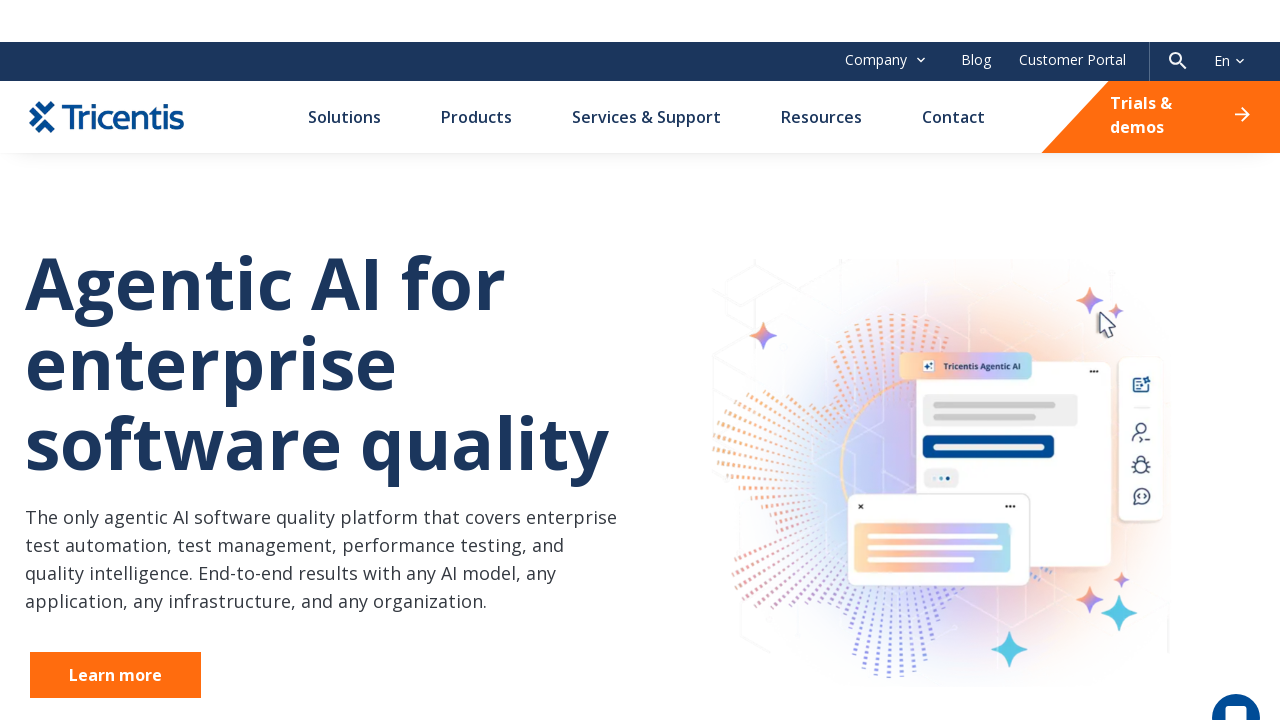

Pressed Ctrl+End to scroll to bottom of page
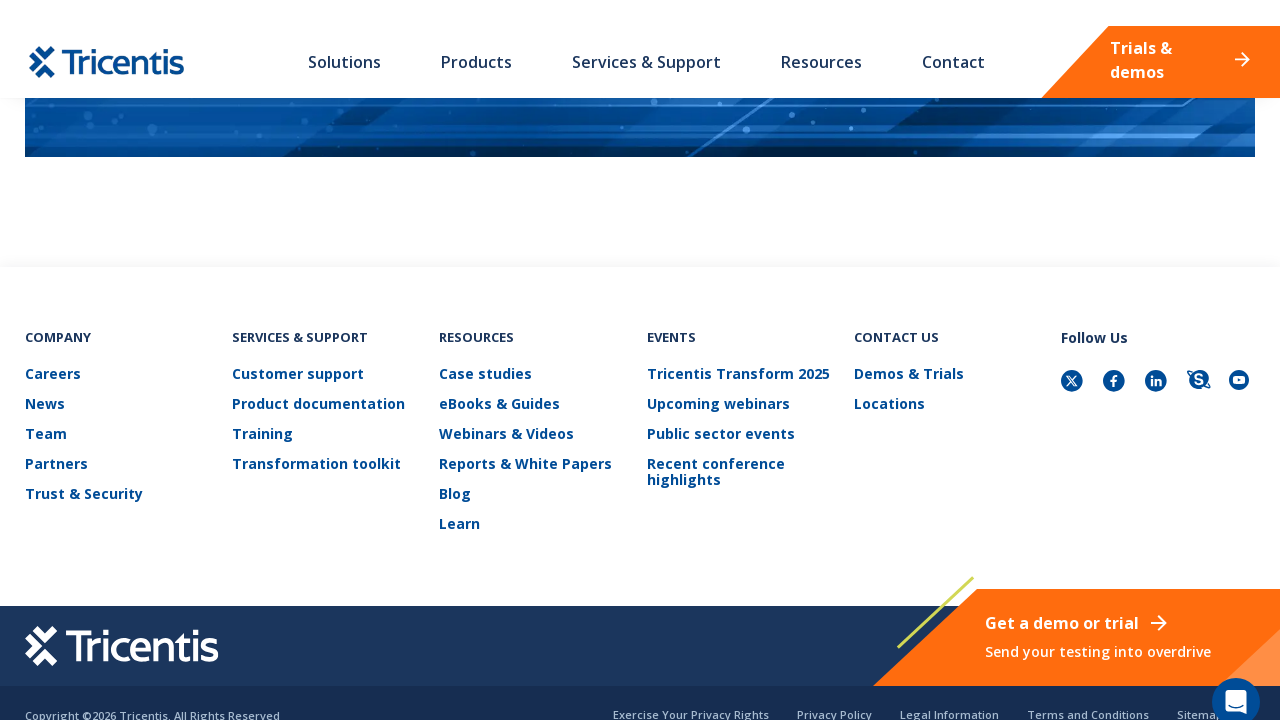

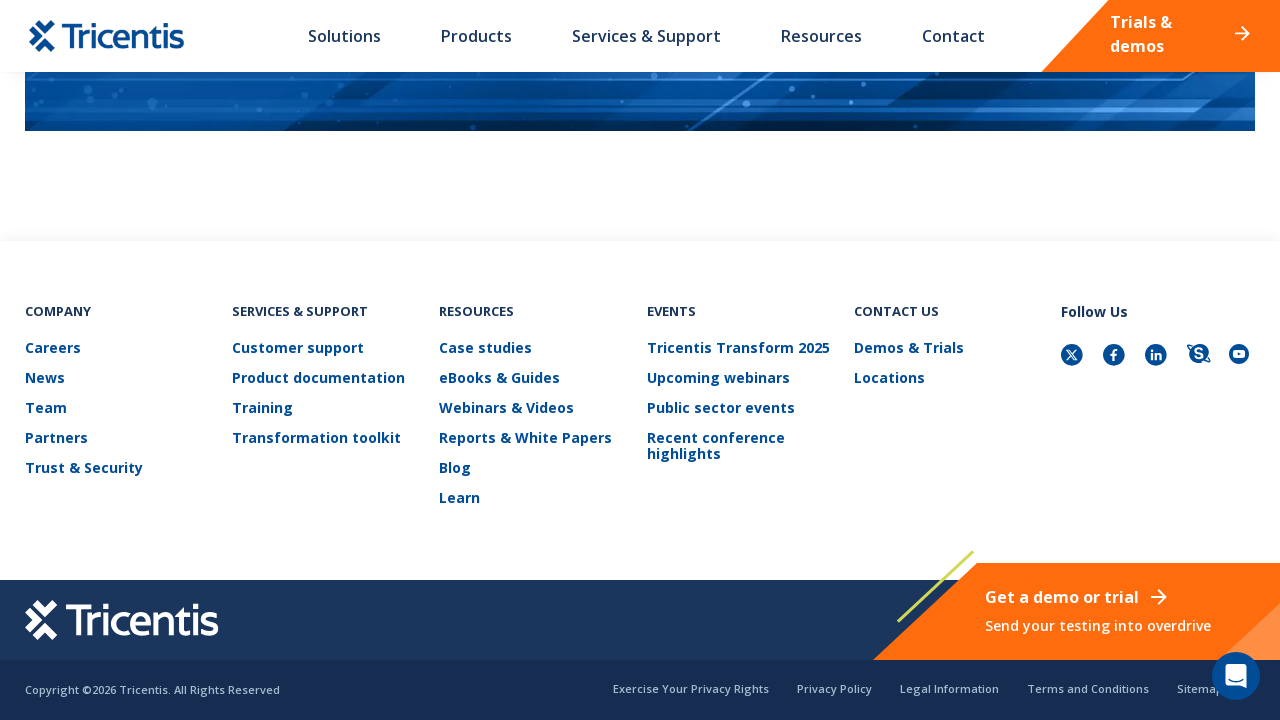